Solves a math captcha by calculating a value, filling the form, selecting checkboxes and radio buttons, then submitting

Starting URL: http://SunInJuly.github.io/execute_script.html

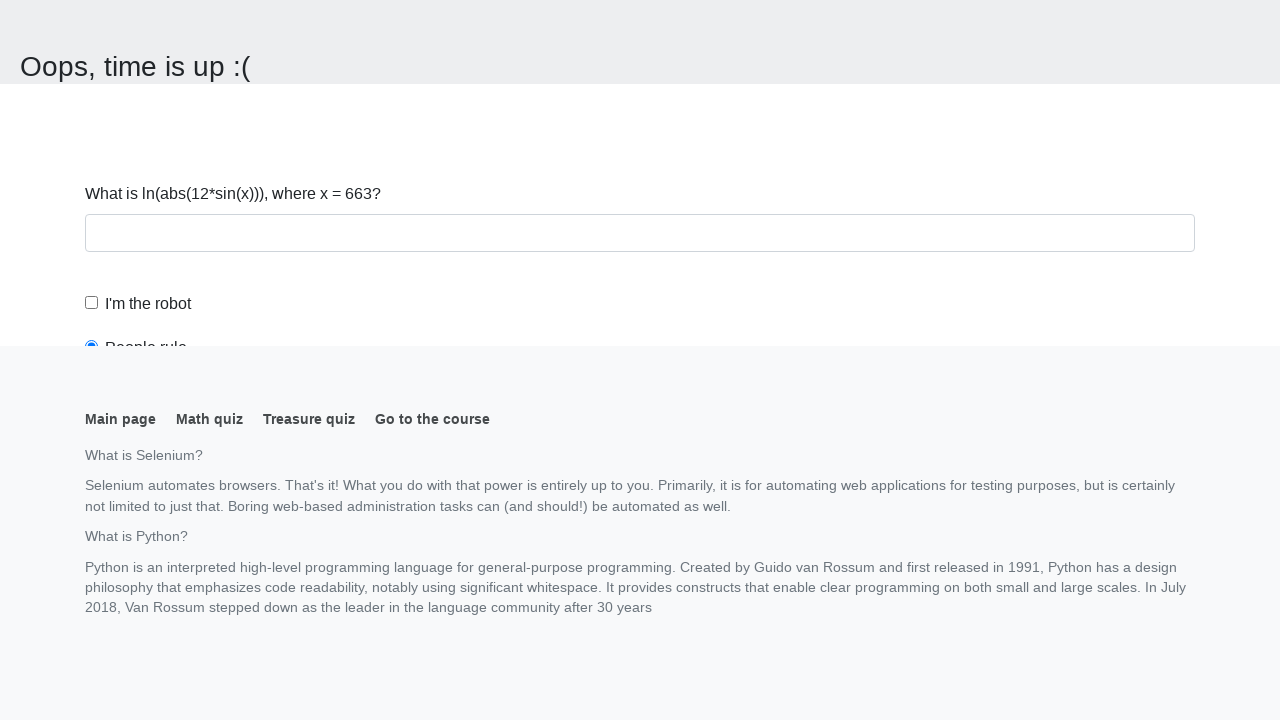

Navigated to math captcha page
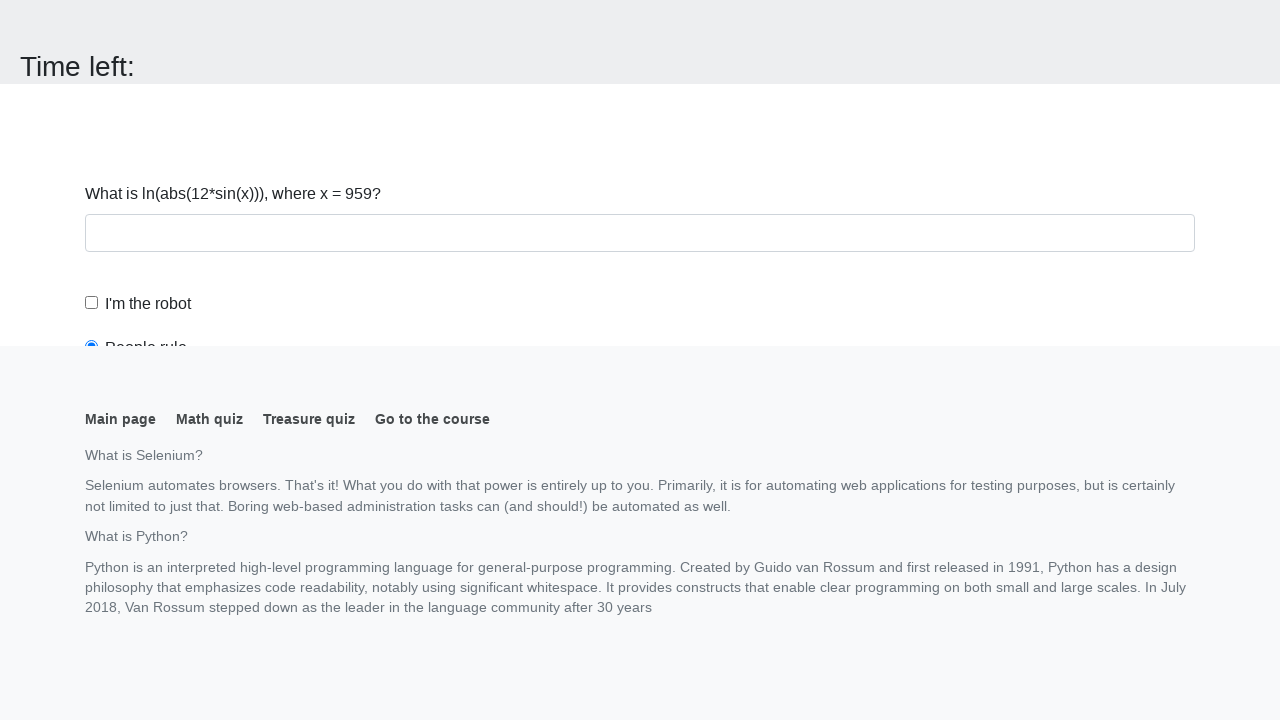

Retrieved x_value from input field
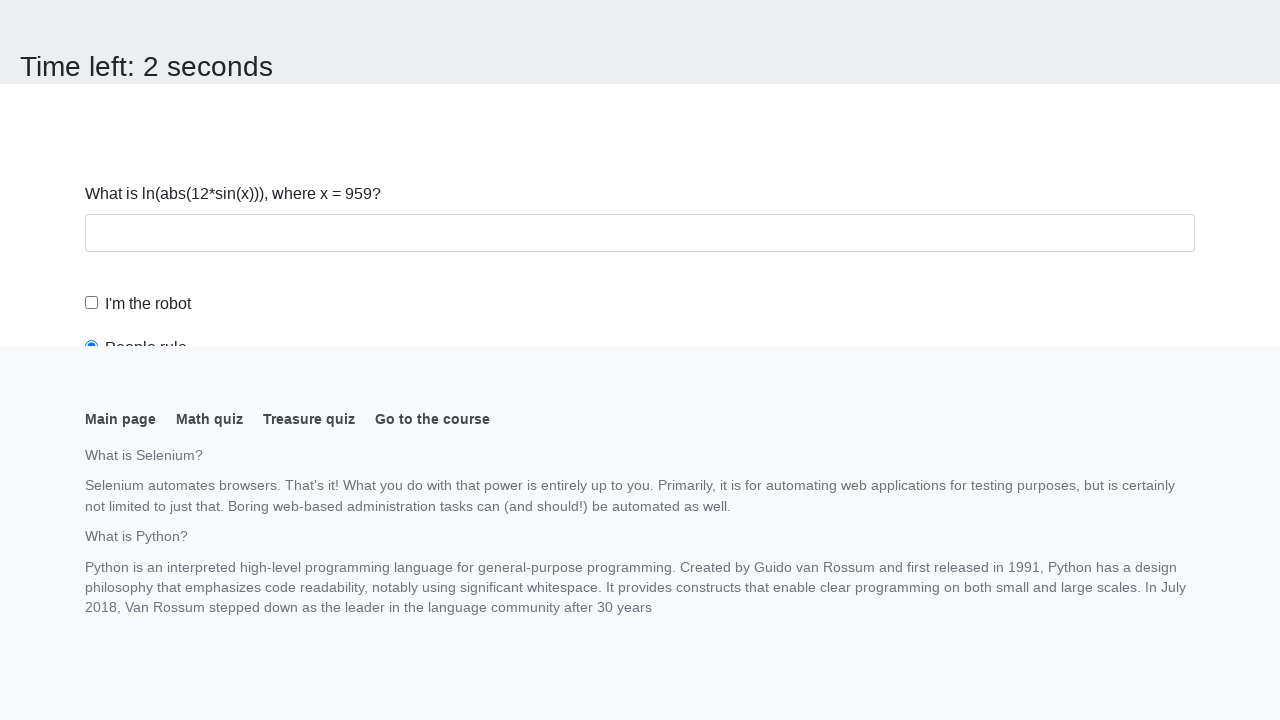

Calculated captcha result: 2.1663592092859245
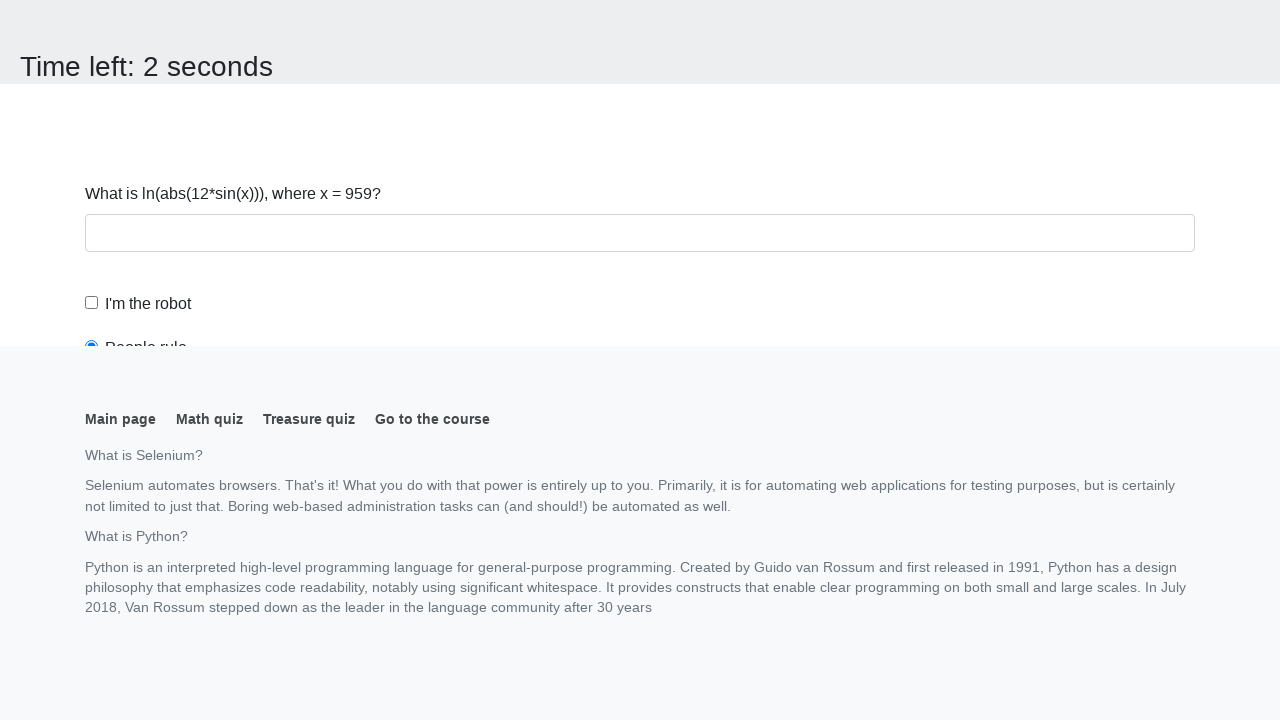

Filled calculated answer into form field on .form-control
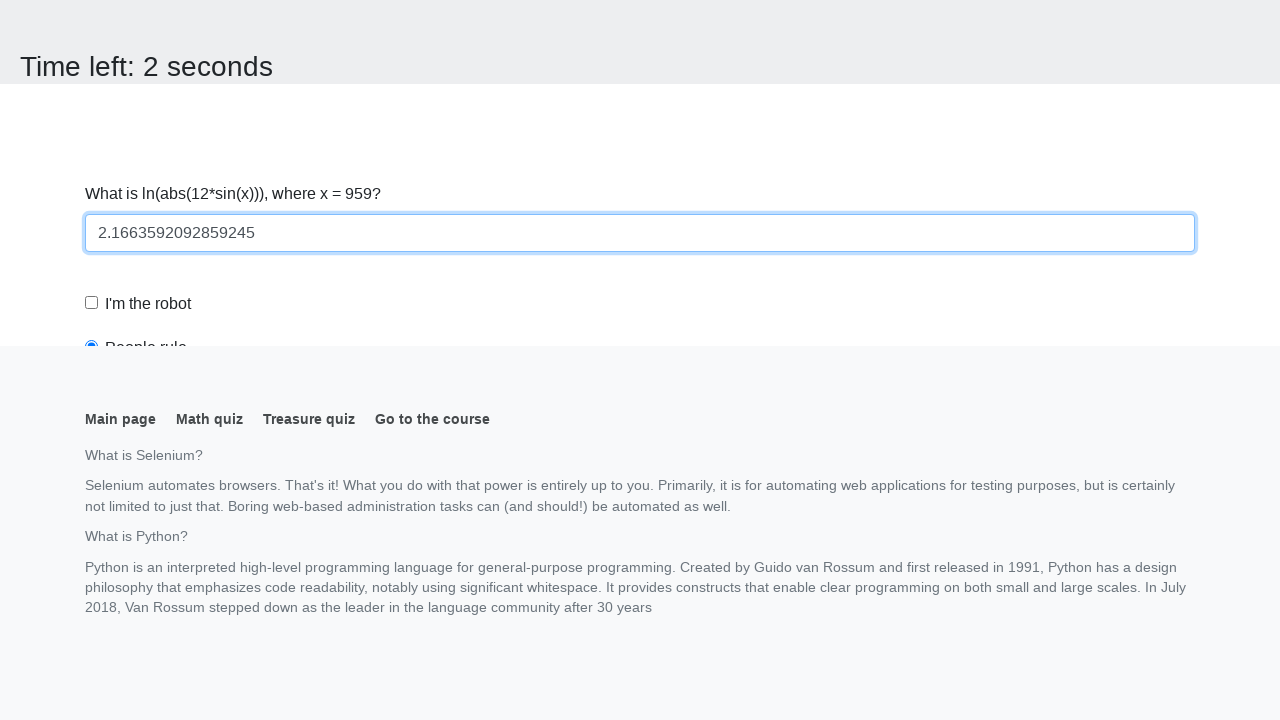

Checked the robot checkbox at (92, 303) on #robotCheckbox
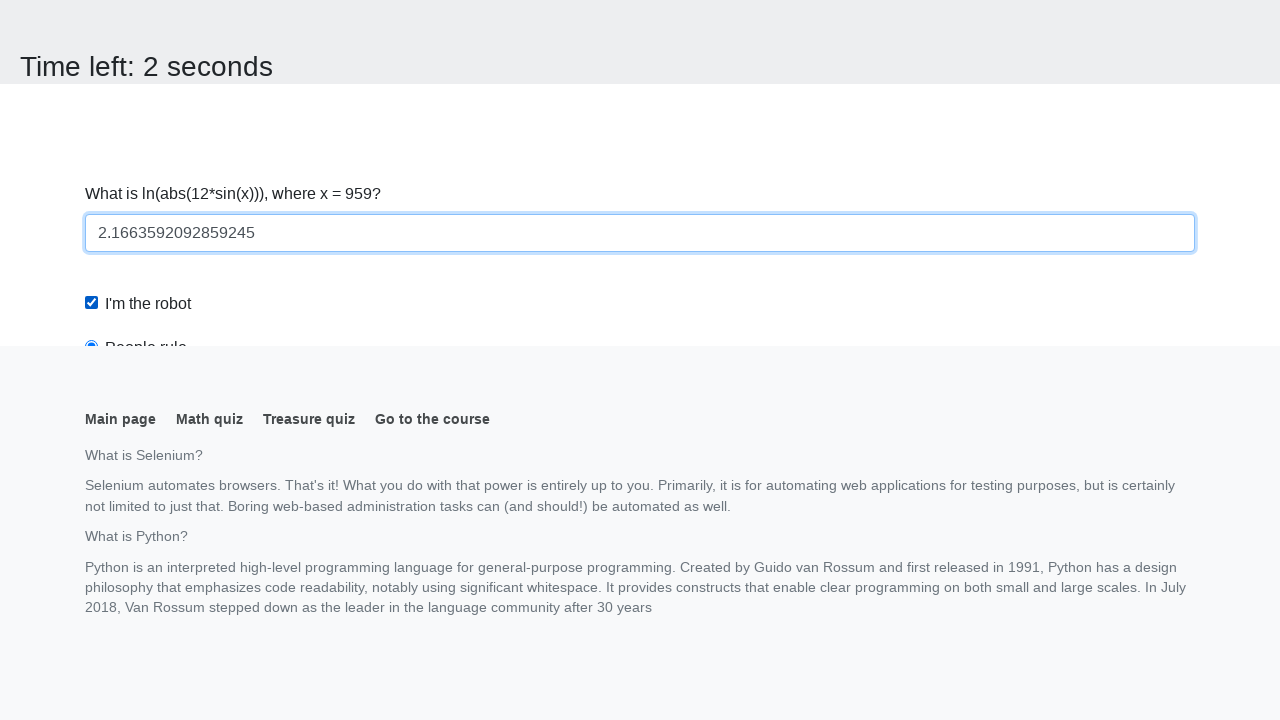

Scrolled submit button into view
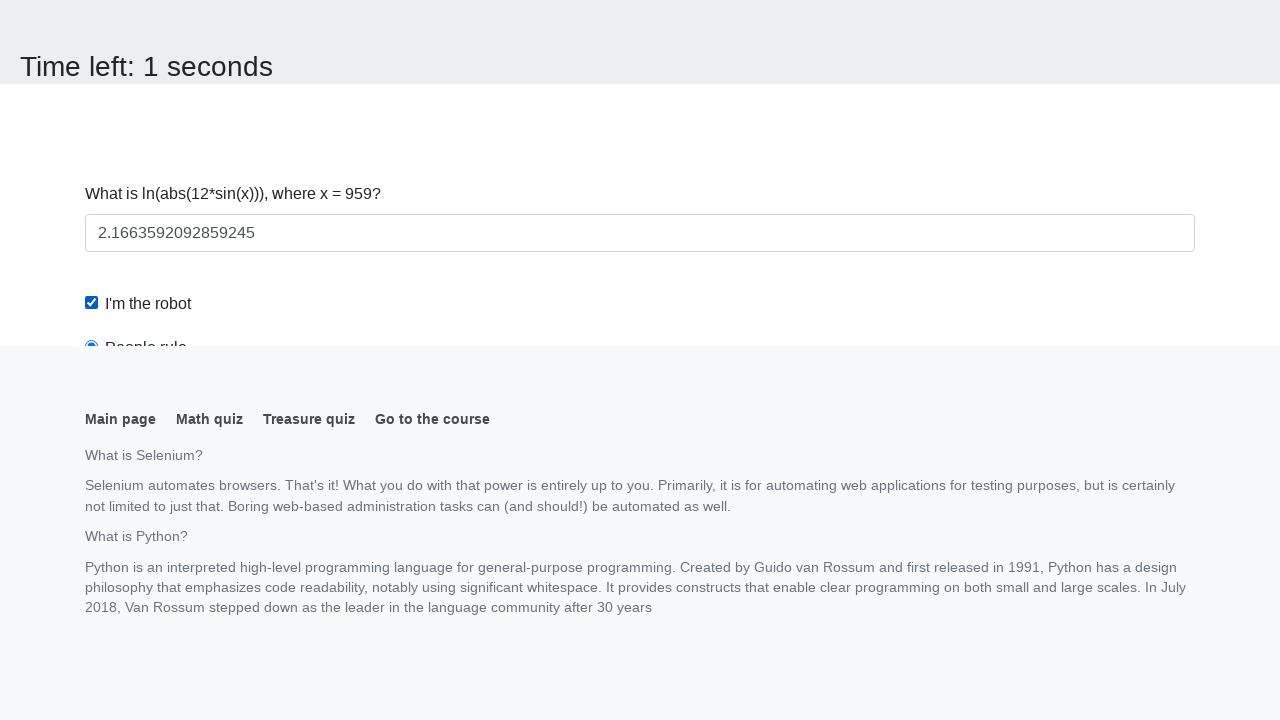

Selected robots rule radio button at (92, 7) on #robotsRule
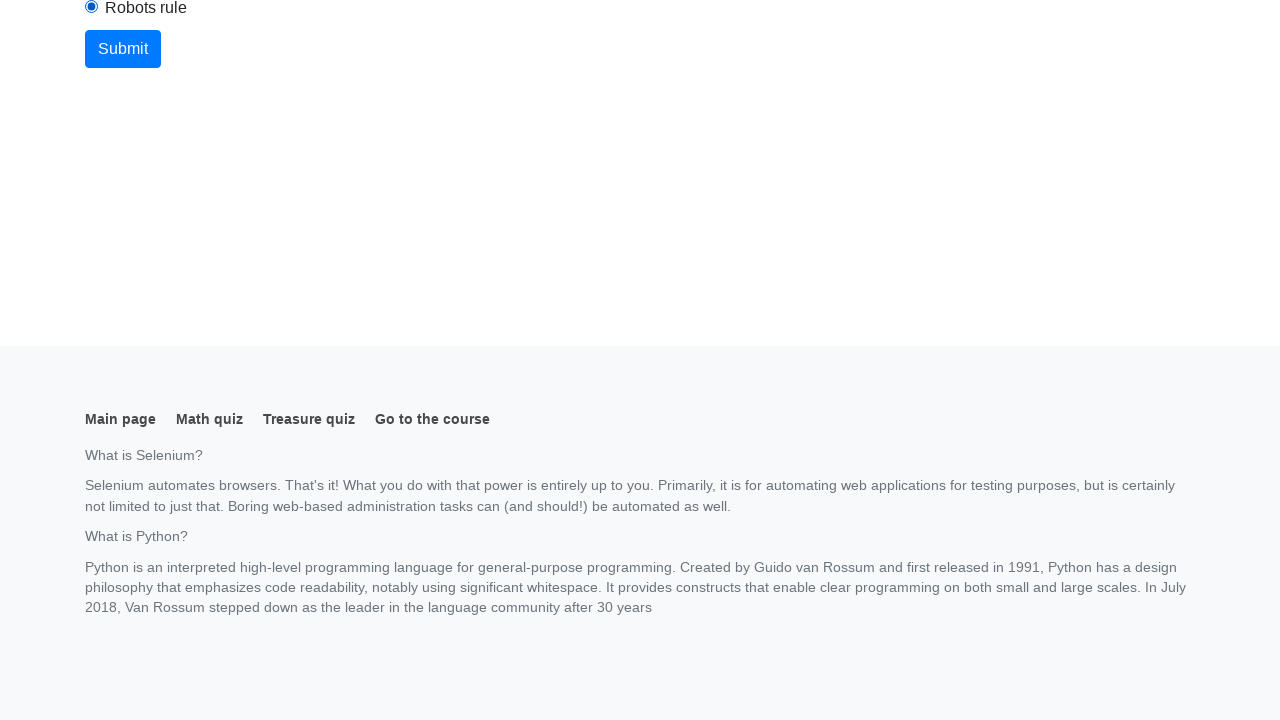

Clicked submit button to submit form at (123, 49) on .btn.btn-primary
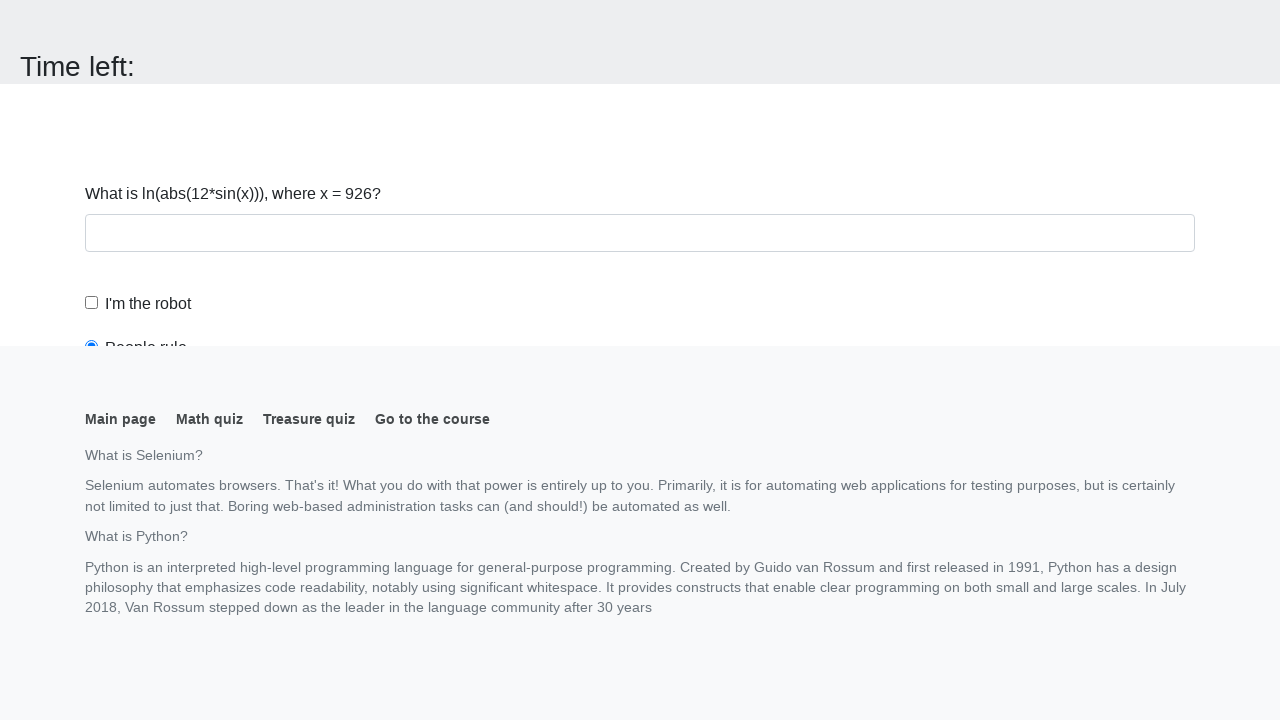

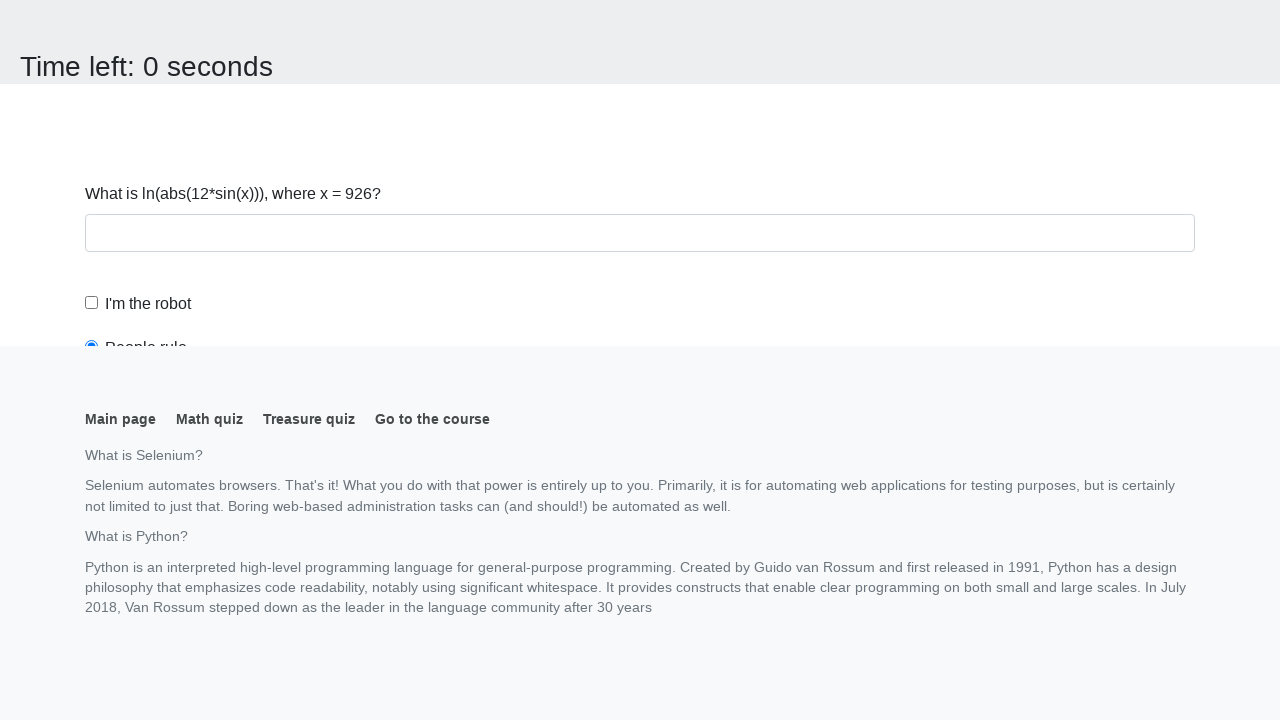